Tests a math challenge form by reading a value from the page, calculating log(abs(12*sin(x))), filling the result into an input field, checking two checkboxes, and submitting the form.

Starting URL: http://suninjuly.github.io/math.html

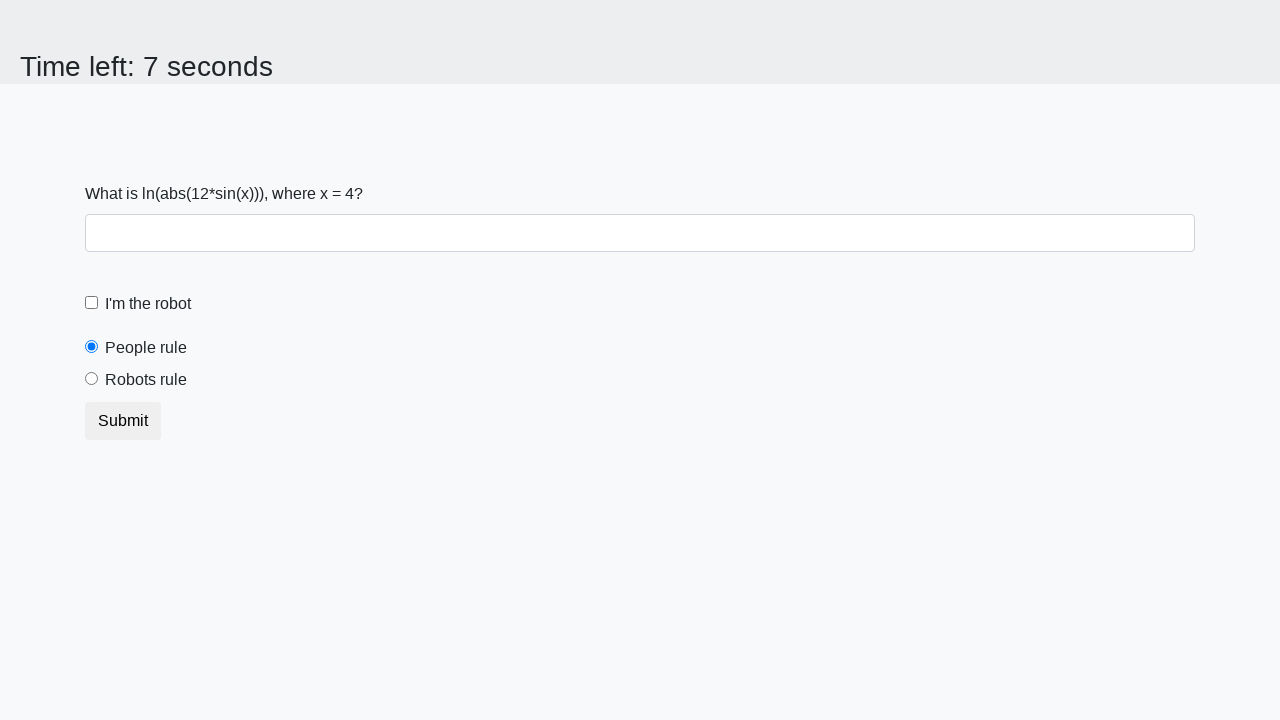

Located and read x value from span#input_value
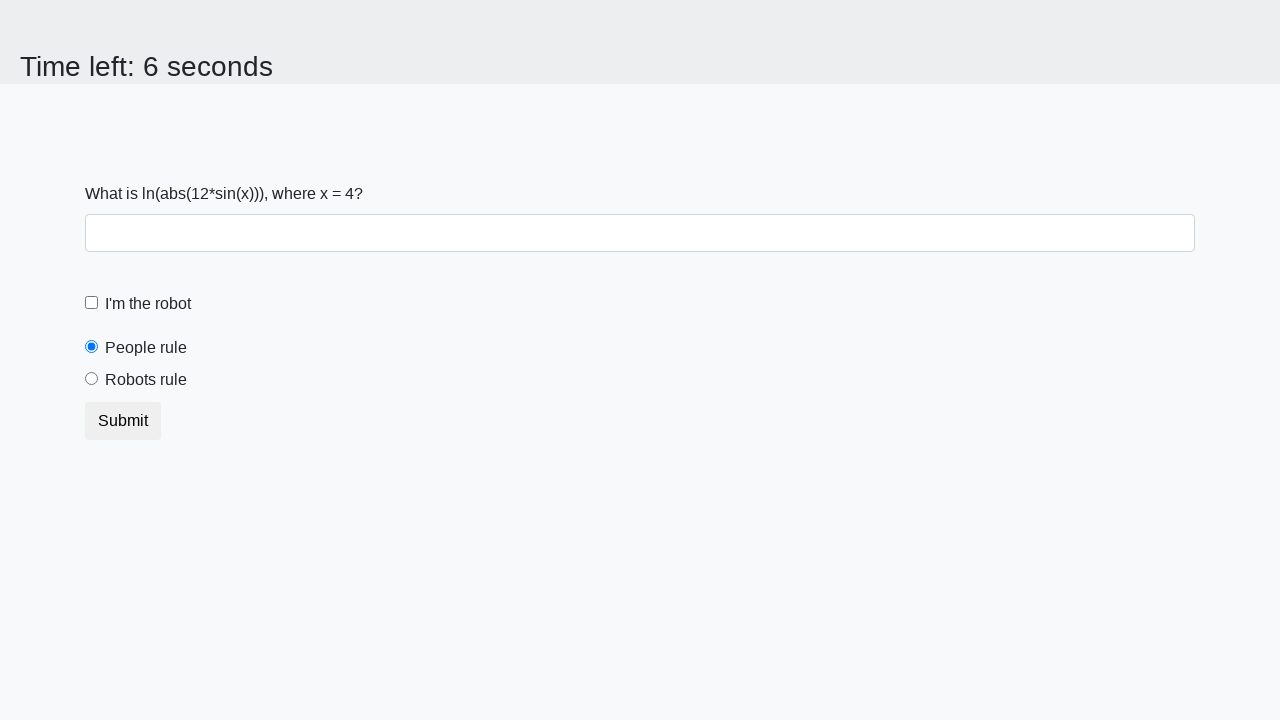

Calculated y = log(abs(12*sin(4))) = 2.2062536857208763
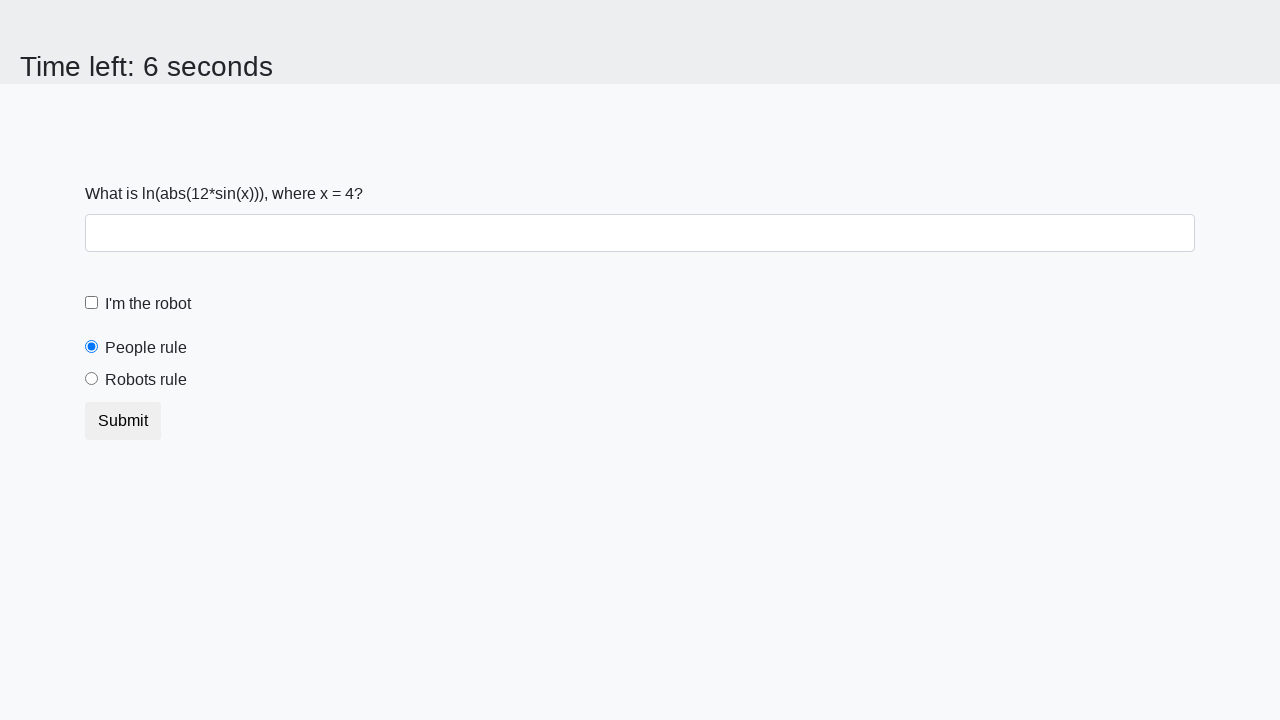

Filled calculated value '2.2062536857208763' into form input field on input.form-control
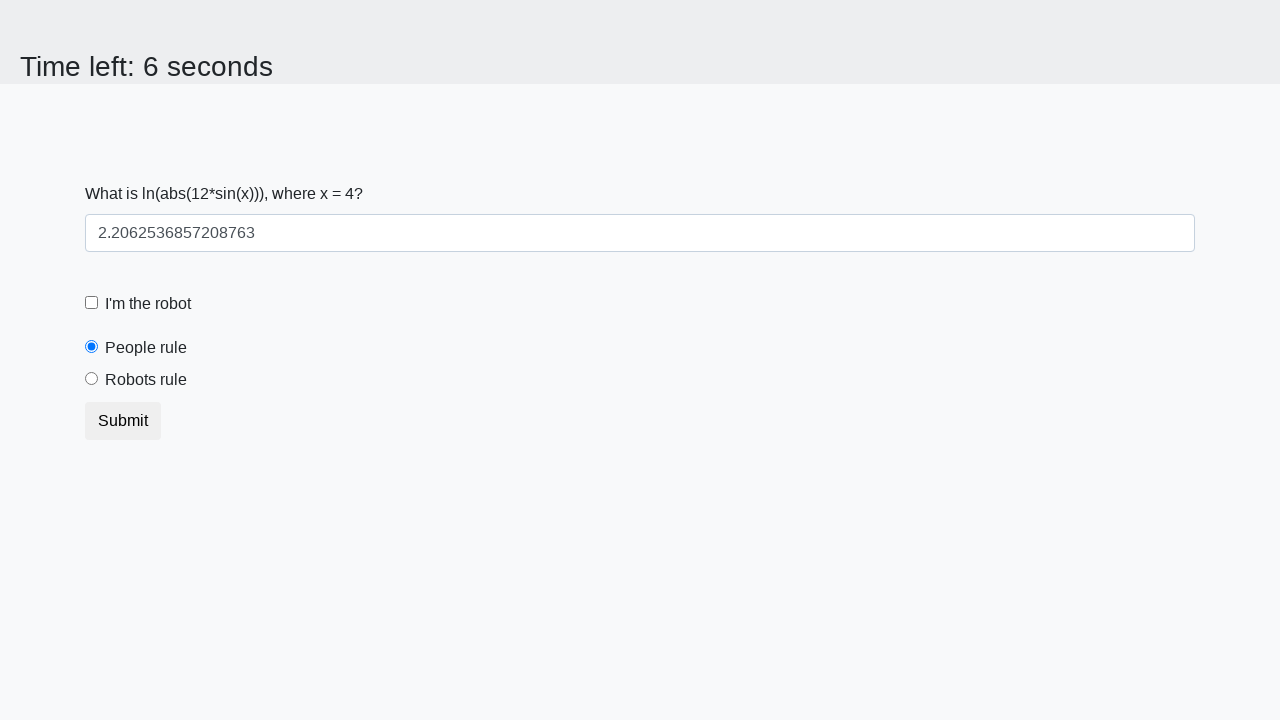

Checked the robot checkbox at (148, 304) on [for='robotCheckbox']
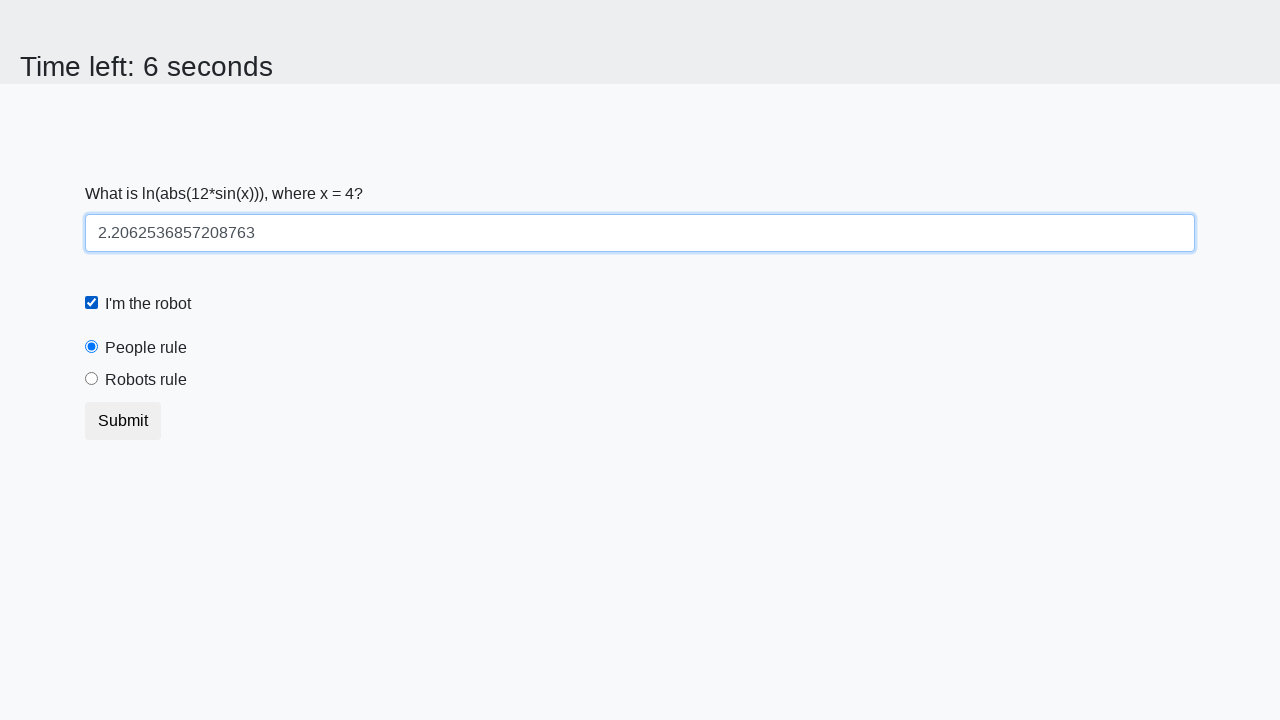

Checked the robots rule radio button at (146, 380) on [for='robotsRule']
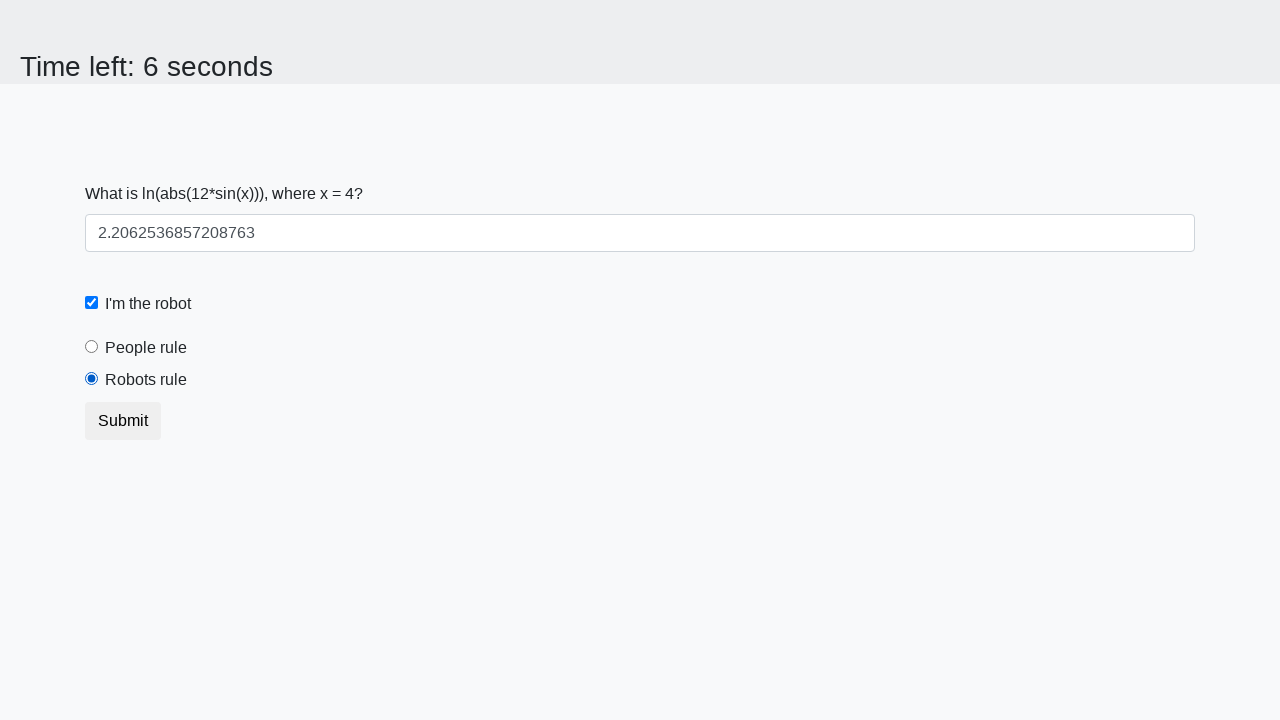

Clicked submit button to submit the form at (123, 421) on button.btn
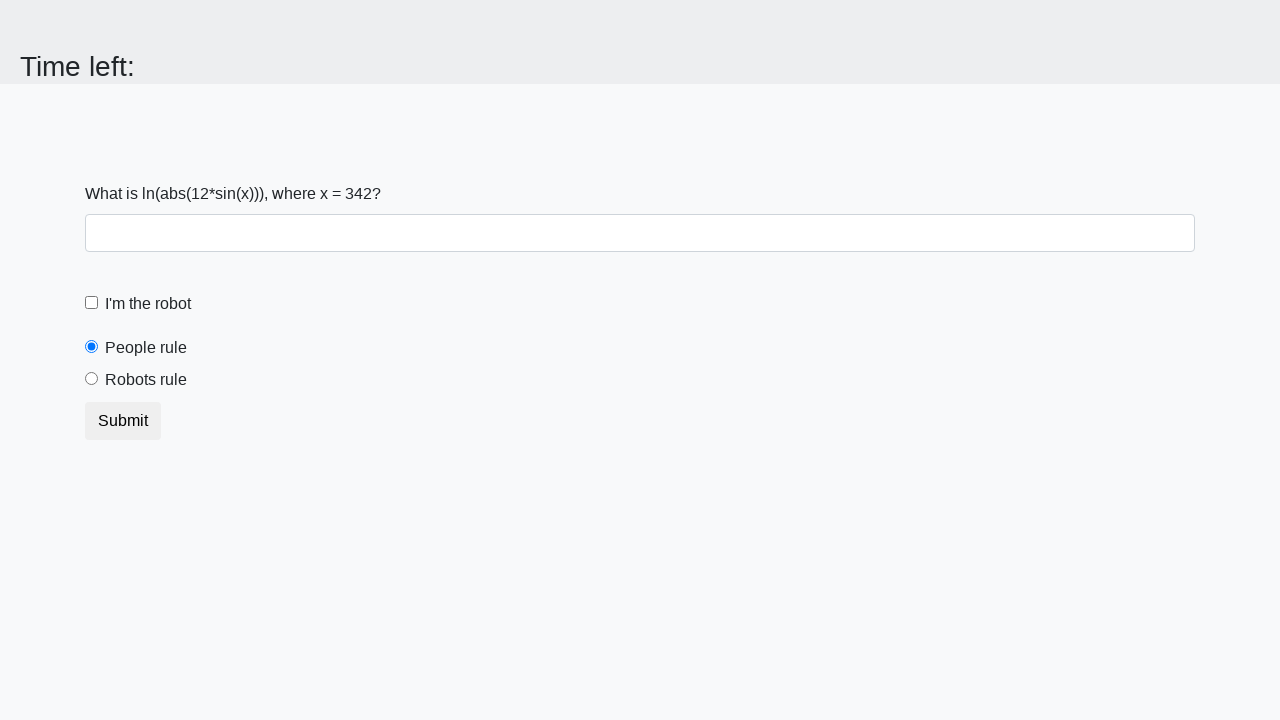

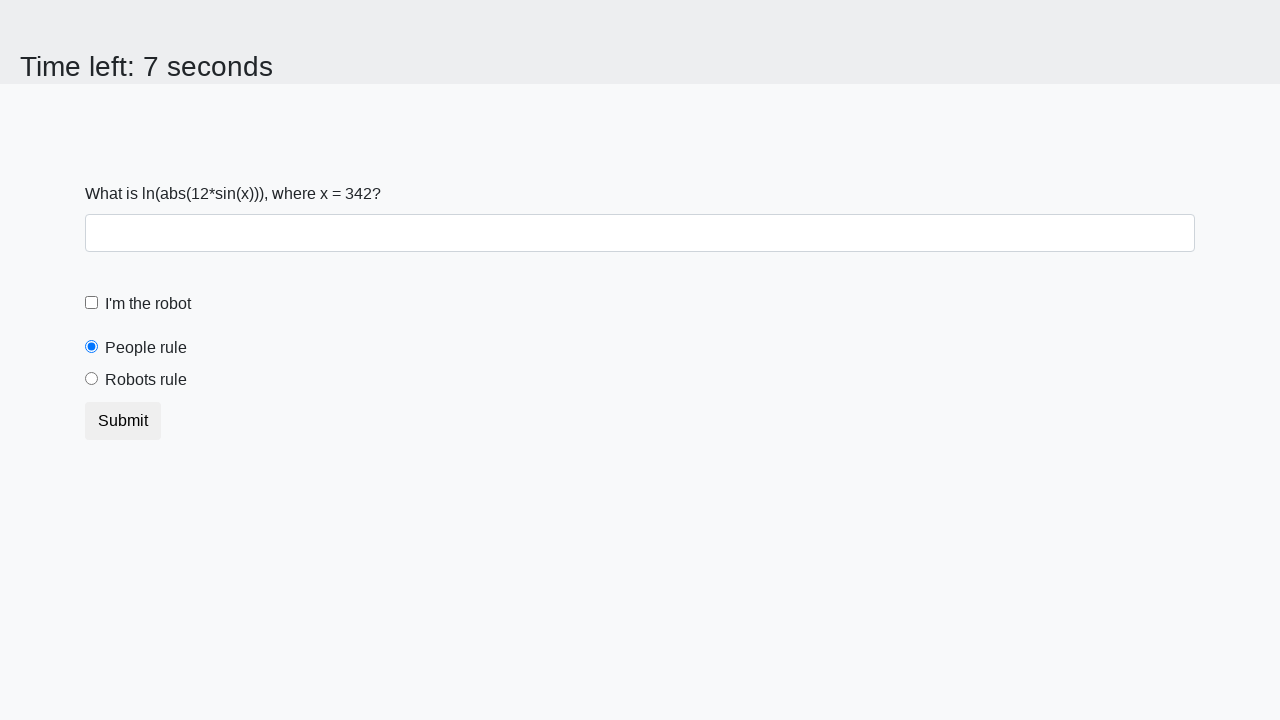